Tests a practice registration form by filling in first name, last name, email, selecting gender, entering mobile number, and submitting the form

Starting URL: https://demoqa.com/automation-practice-form

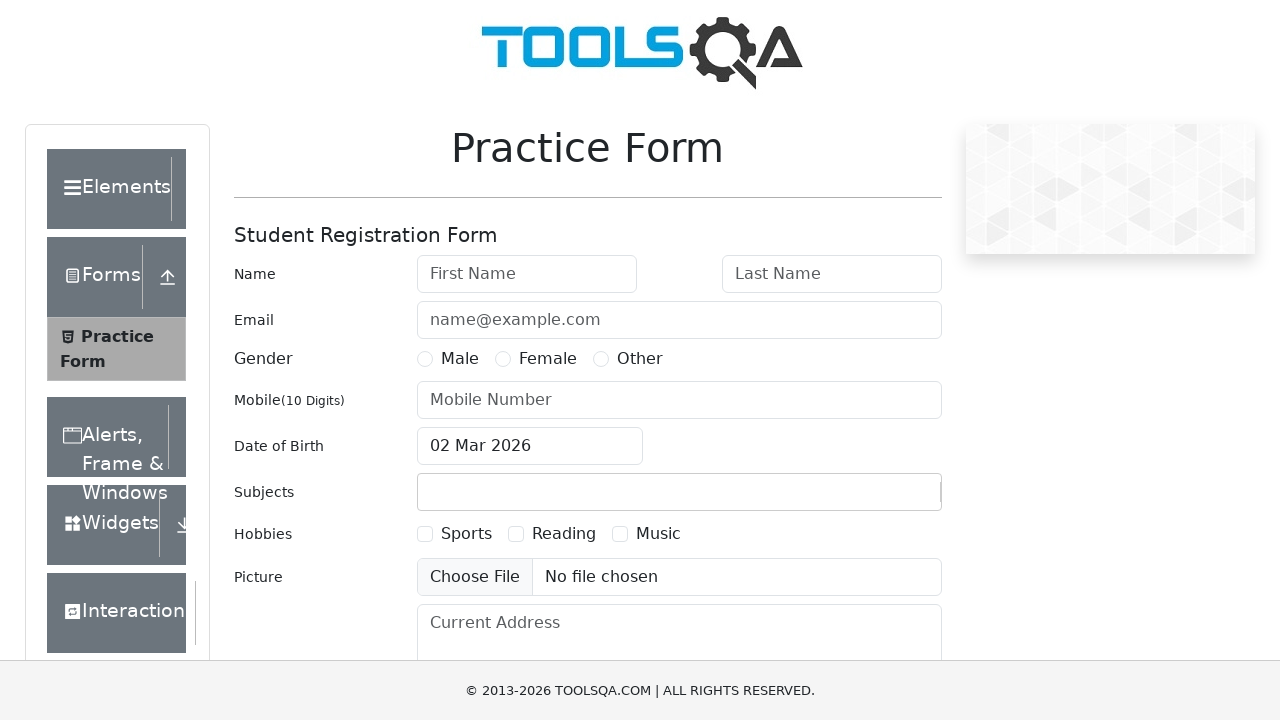

Filled first name field with 'abc' on input#firstName
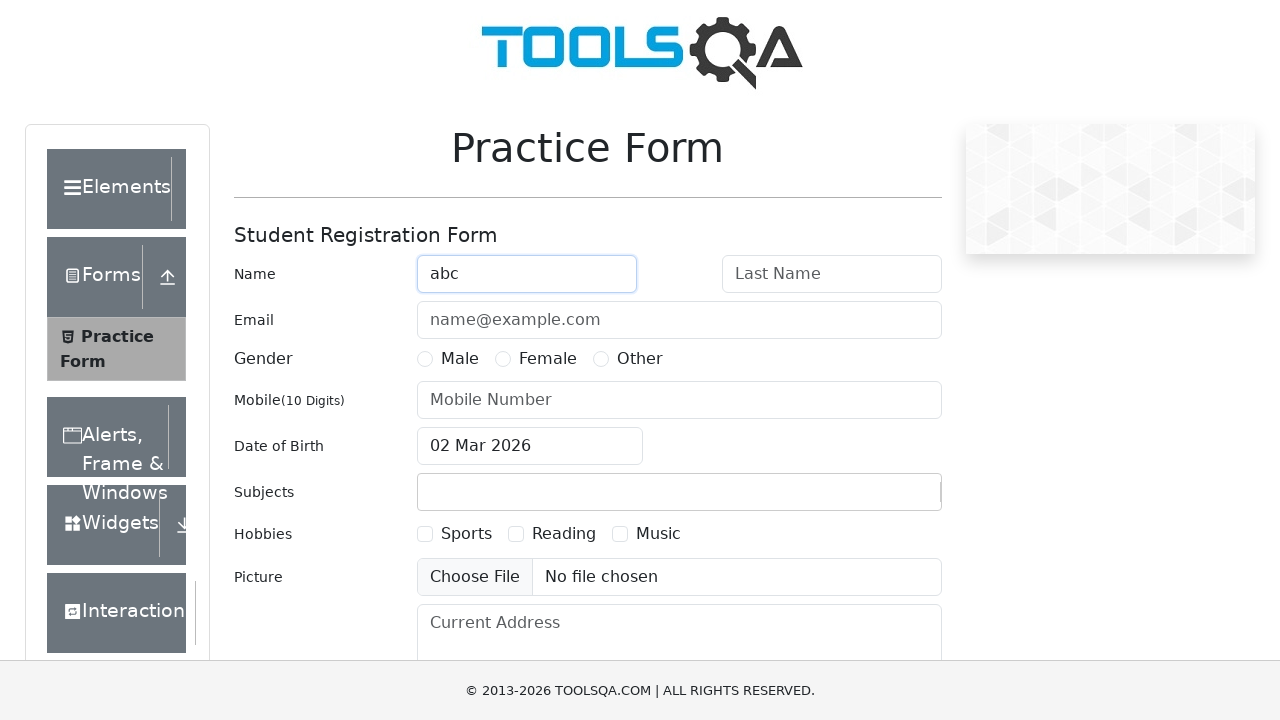

Filled last name field with 'xyz' on input#lastName
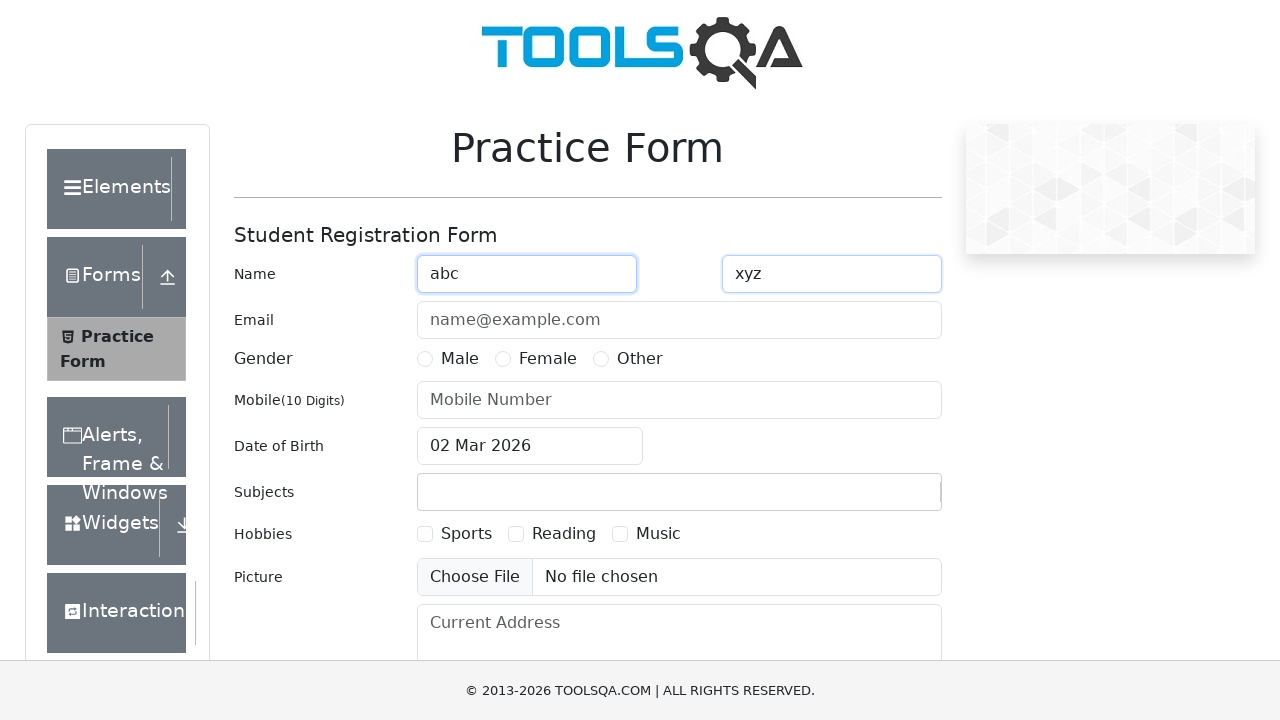

Filled email field with 'abc@gmail.com' on input#userEmail
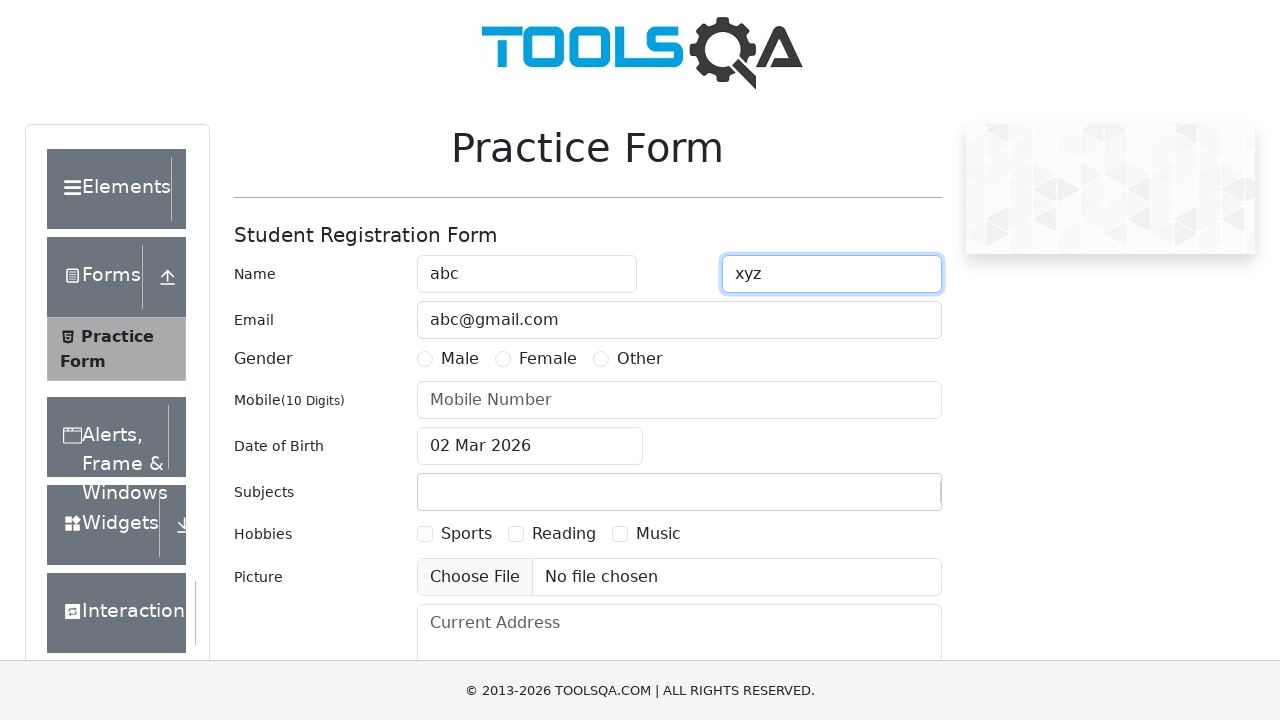

Selected Female gender option at (548, 359) on label:text('Female')
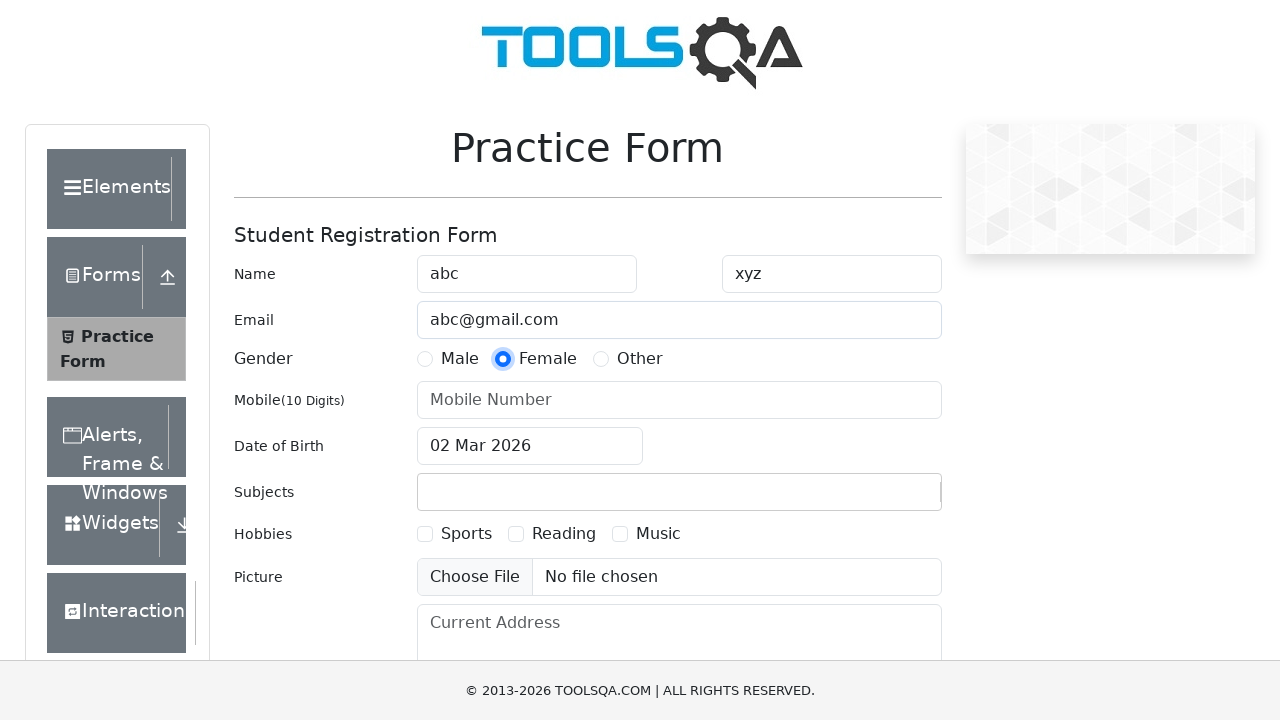

Filled mobile number field with '12345' on input#userNumber
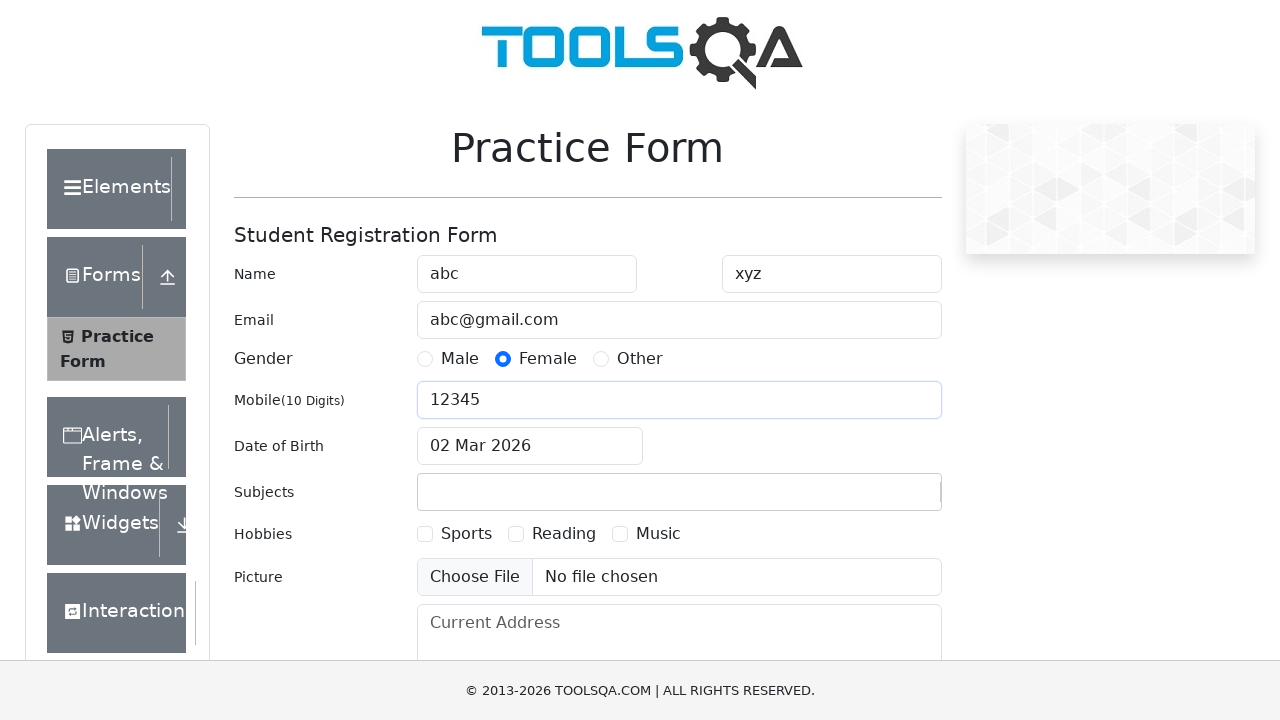

Clicked Submit button to submit the form at (885, 499) on button:text('Submit')
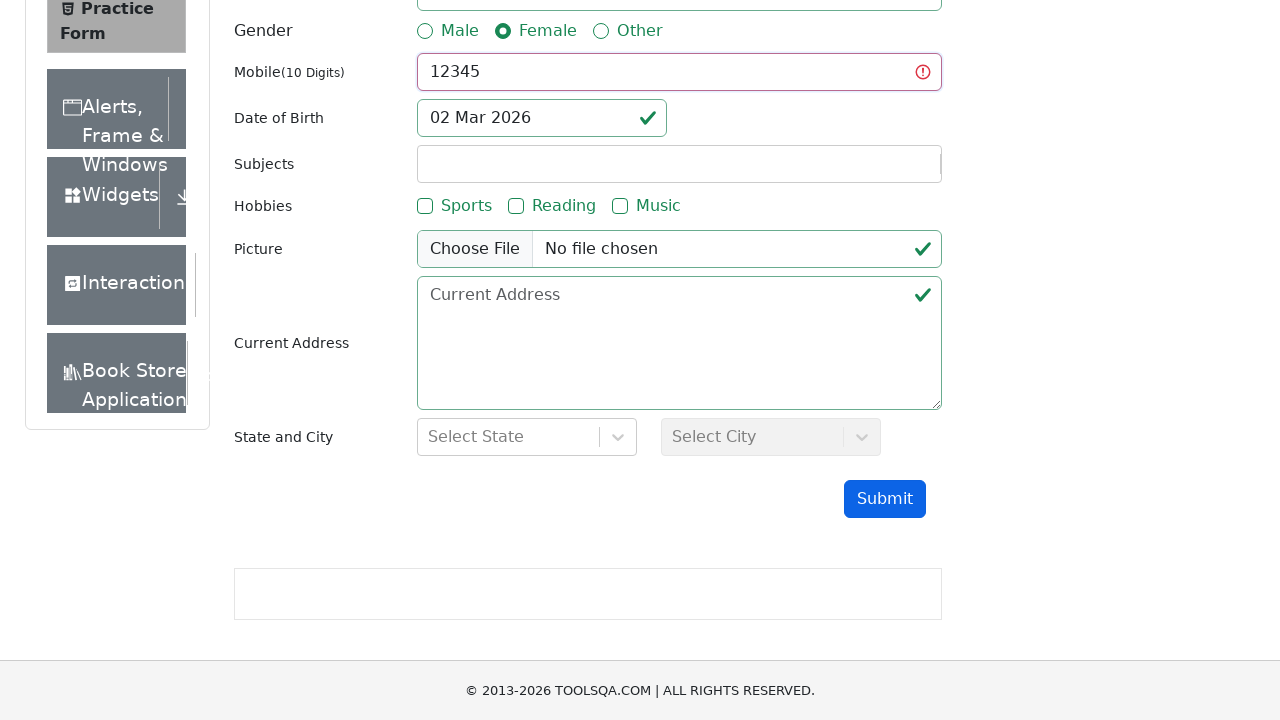

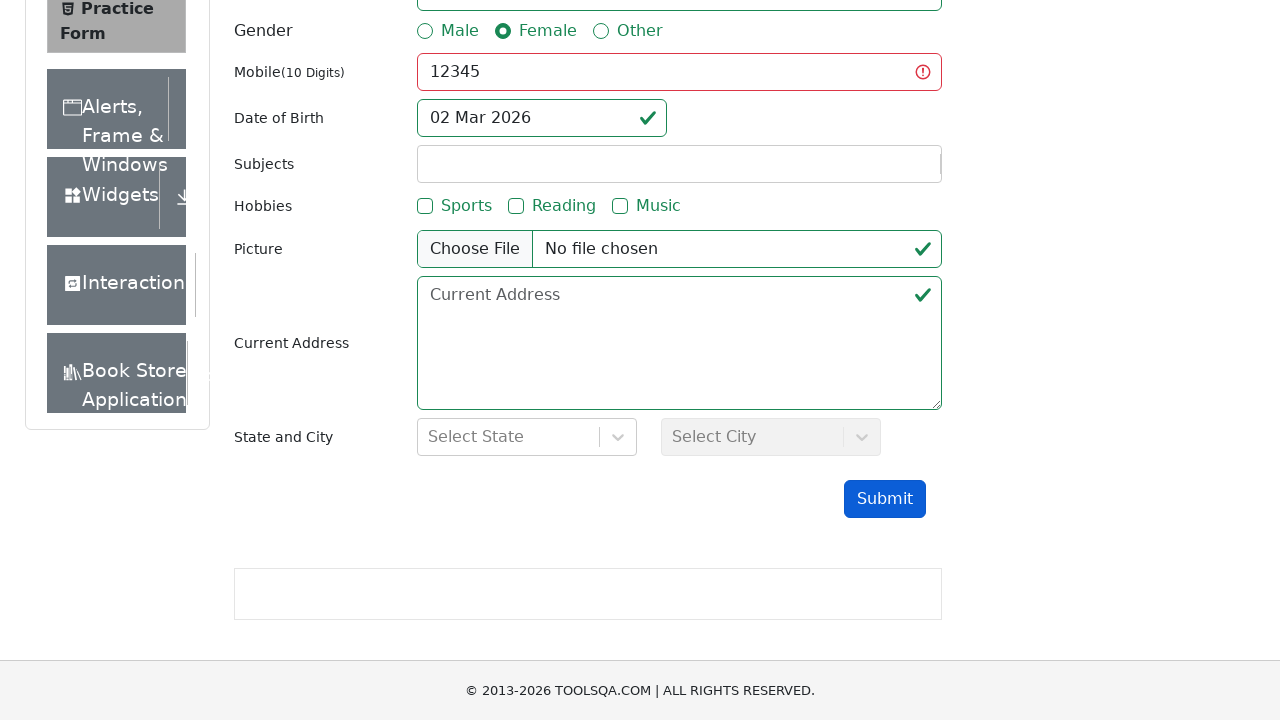